Tests the jQuery UI Selectable widget by switching to an iframe and using Ctrl+Click to select multiple items from a selectable list.

Starting URL: https://jqueryui.com/selectable/

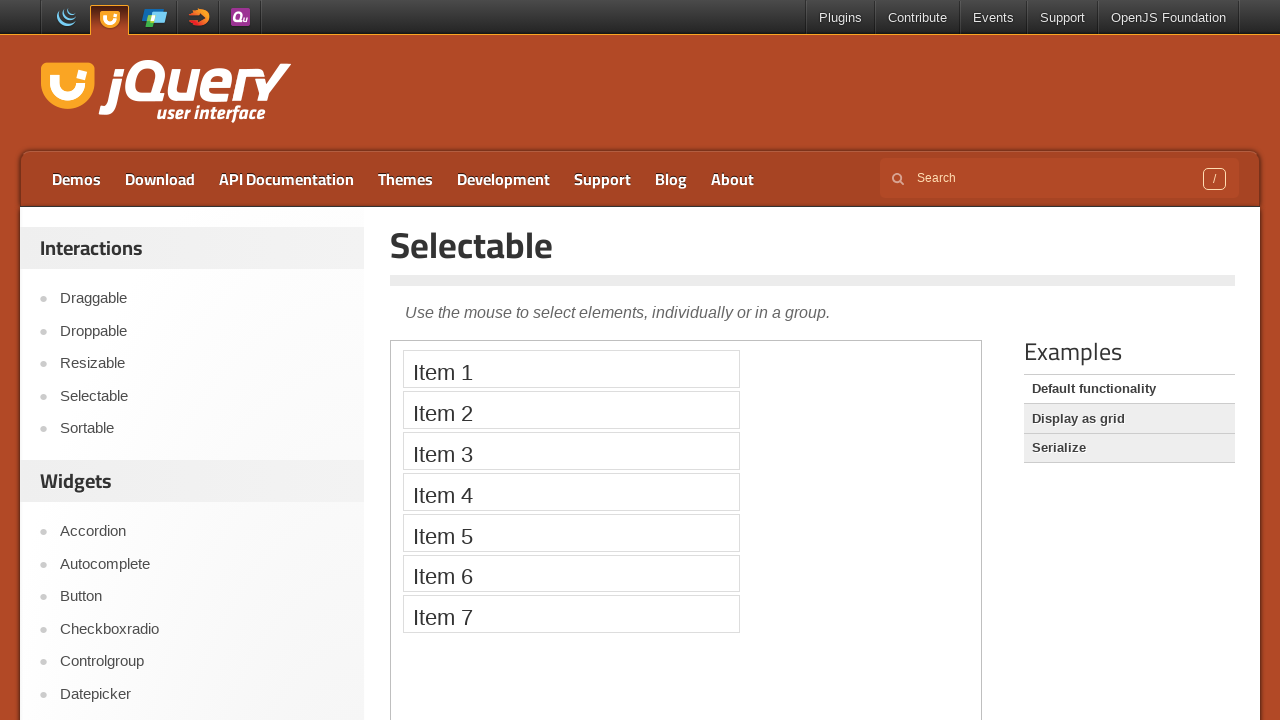

Located iframe containing the selectable demo
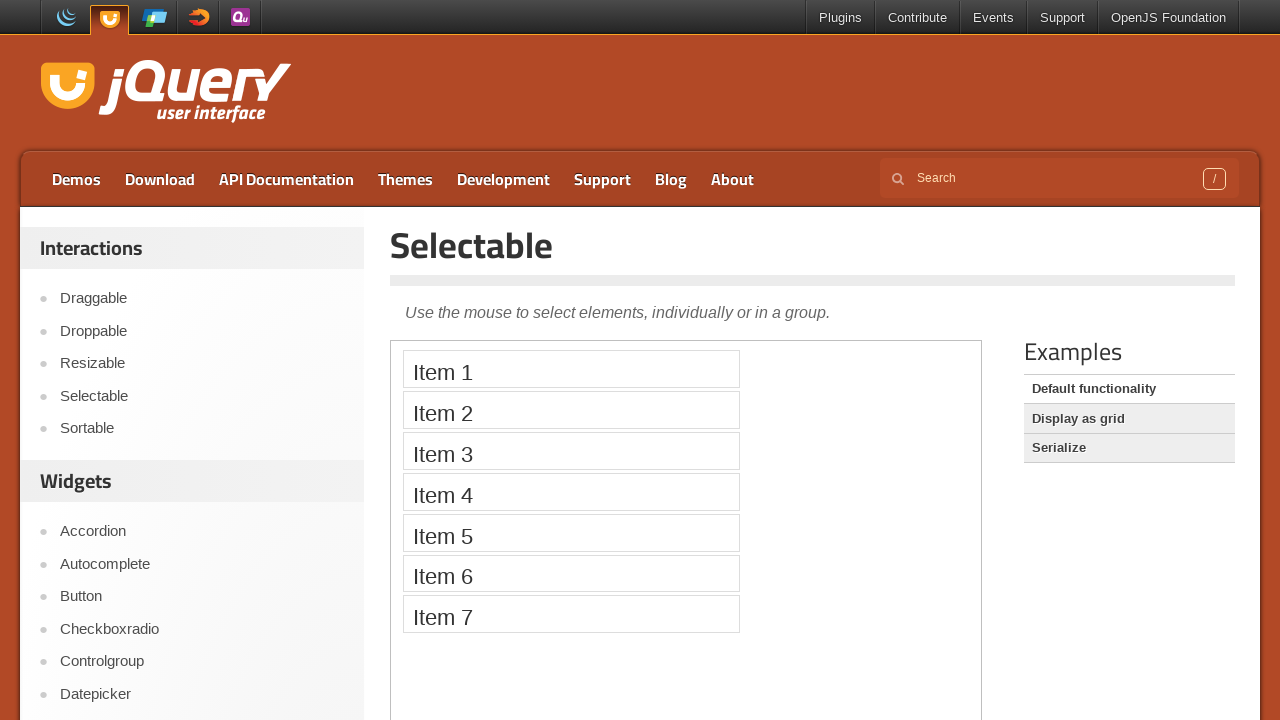

Located Item 1 element in iframe
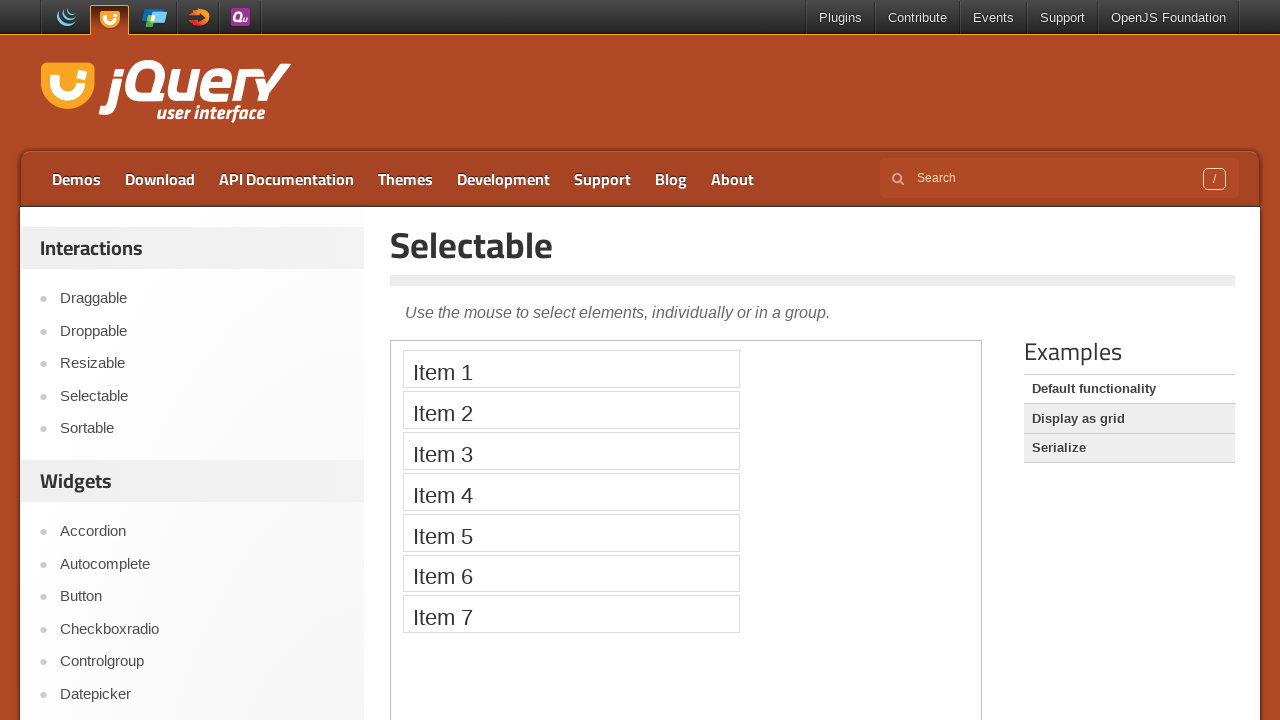

Located Item 2 element in iframe
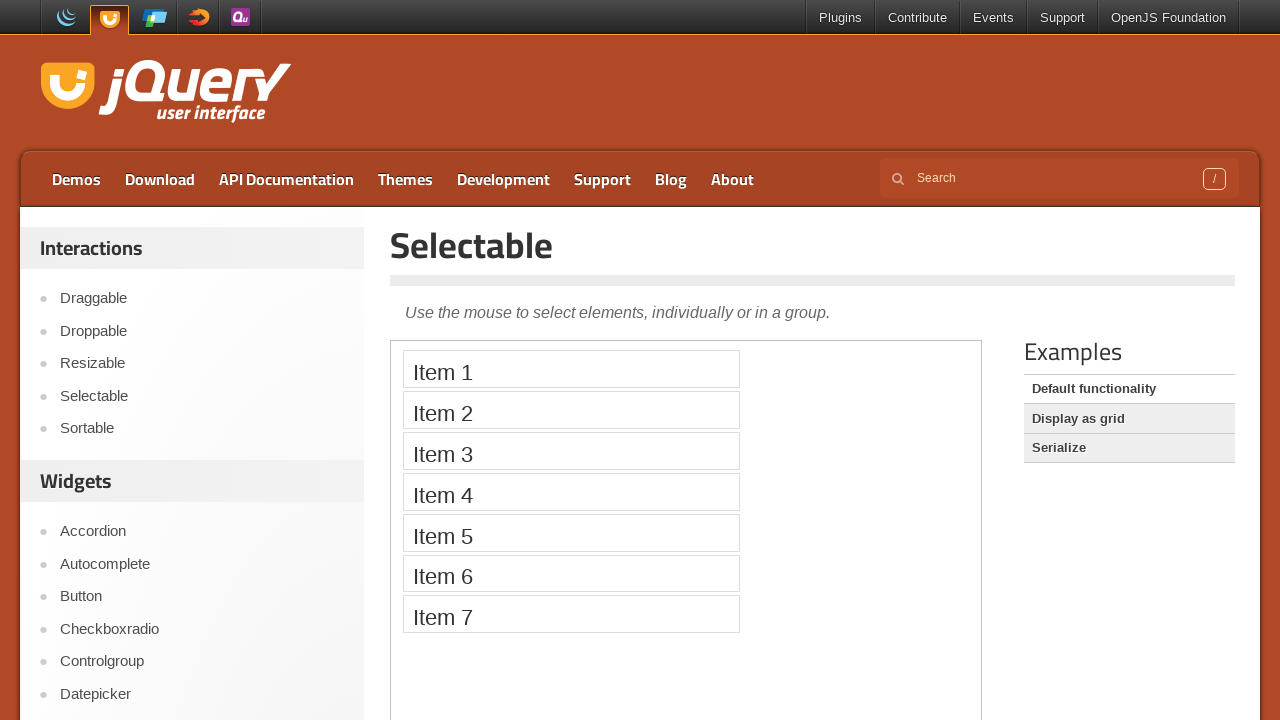

Ctrl+Clicked Item 1 to start multi-select at (571, 369) on iframe.demo-frame >> internal:control=enter-frame >> xpath=//li[contains(text(),
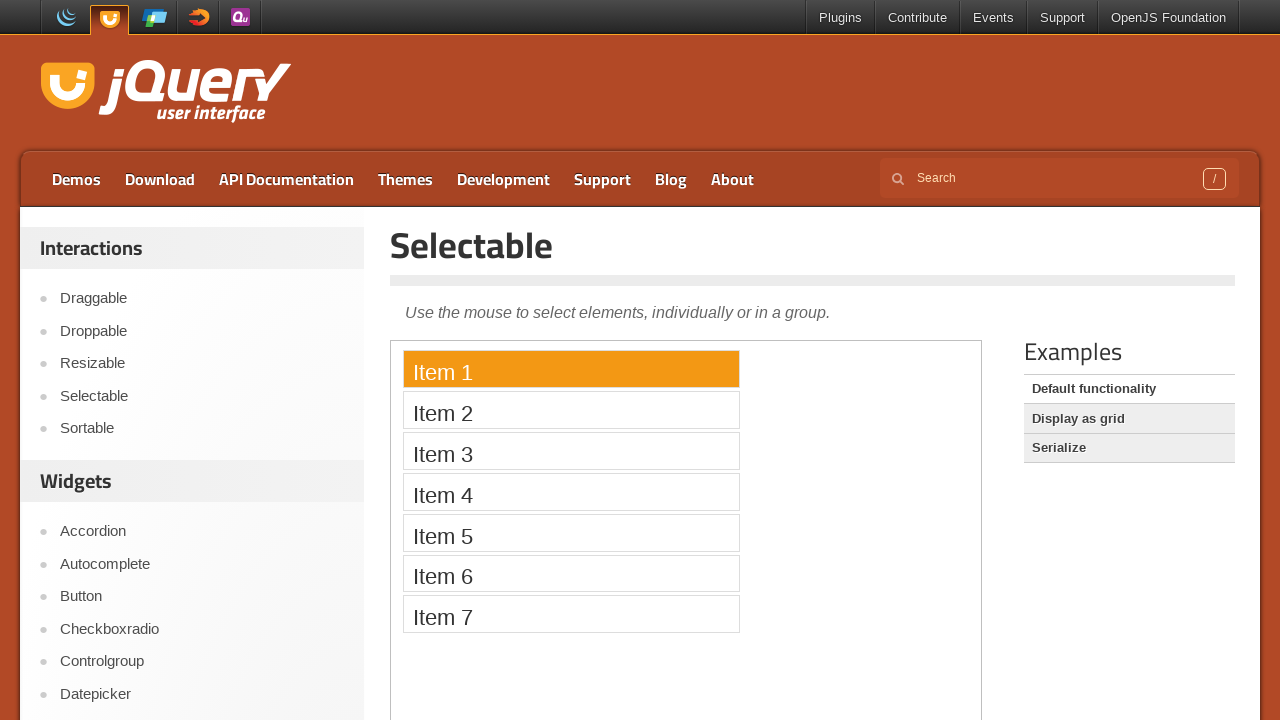

Ctrl+Clicked Item 2 to add to selection at (571, 410) on iframe.demo-frame >> internal:control=enter-frame >> xpath=//li[contains(text(),
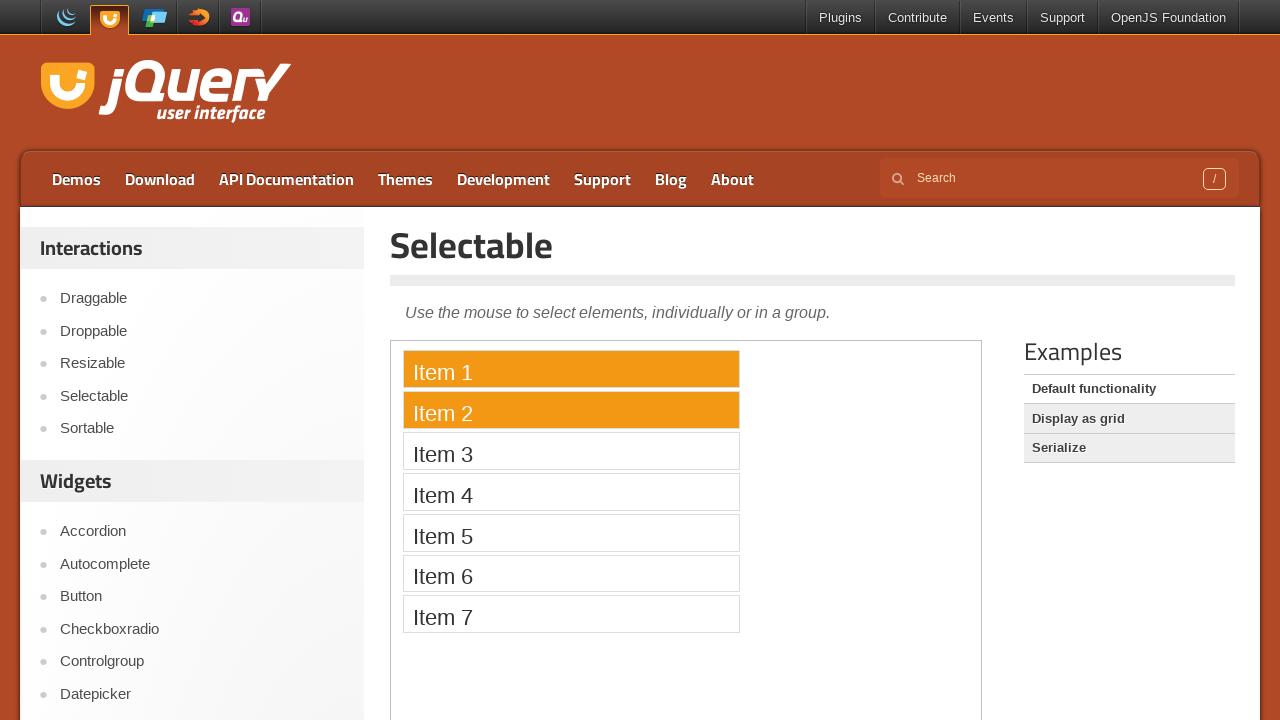

Waited 1 second to observe the selection
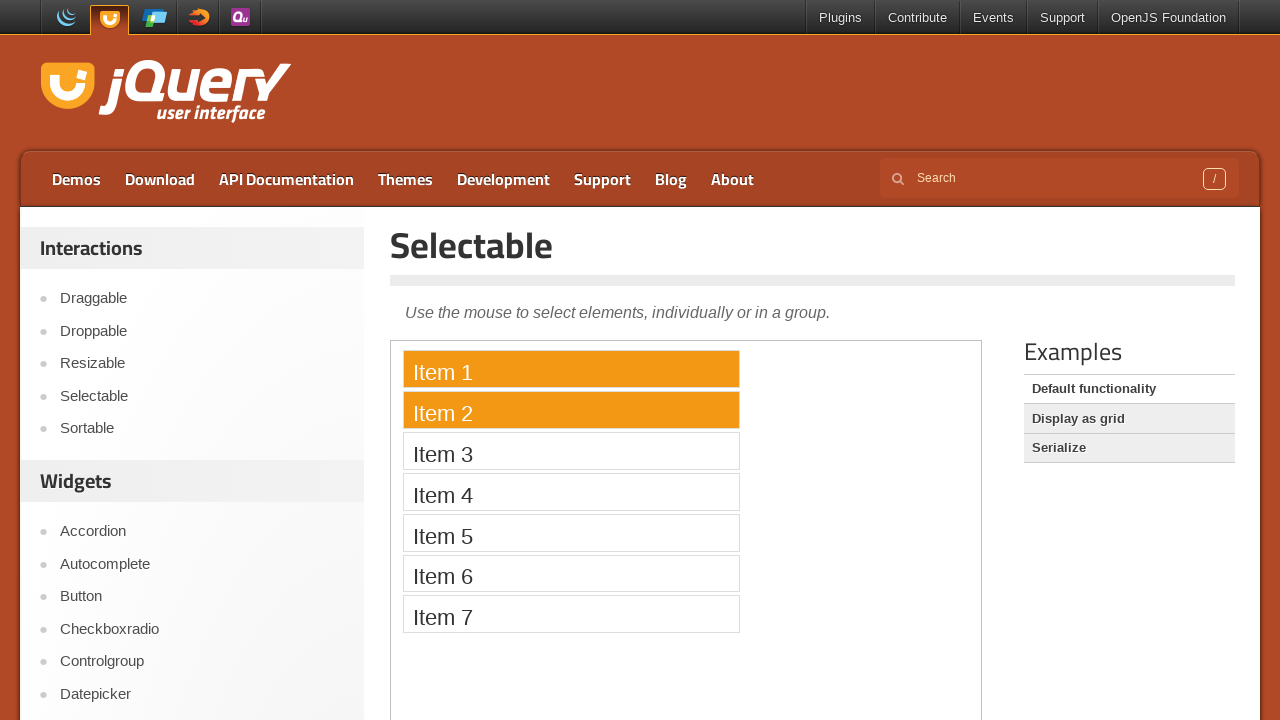

Verified Item 1 is present
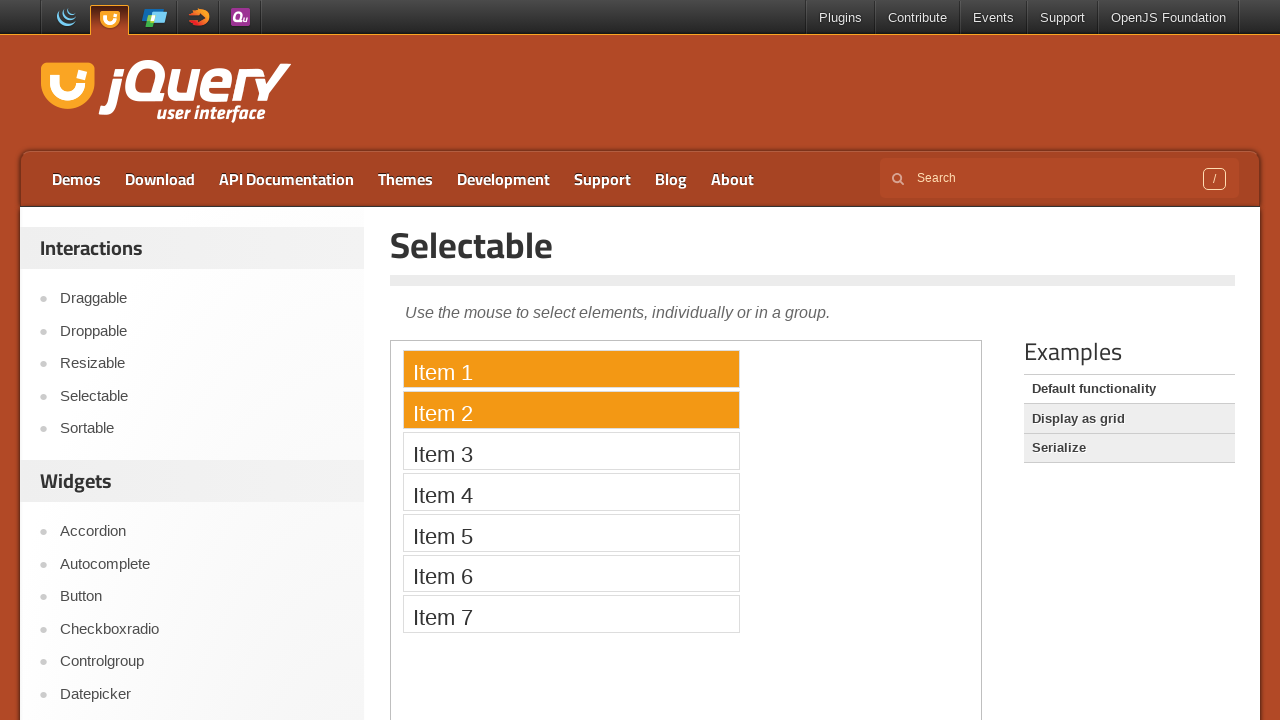

Verified Item 2 is present
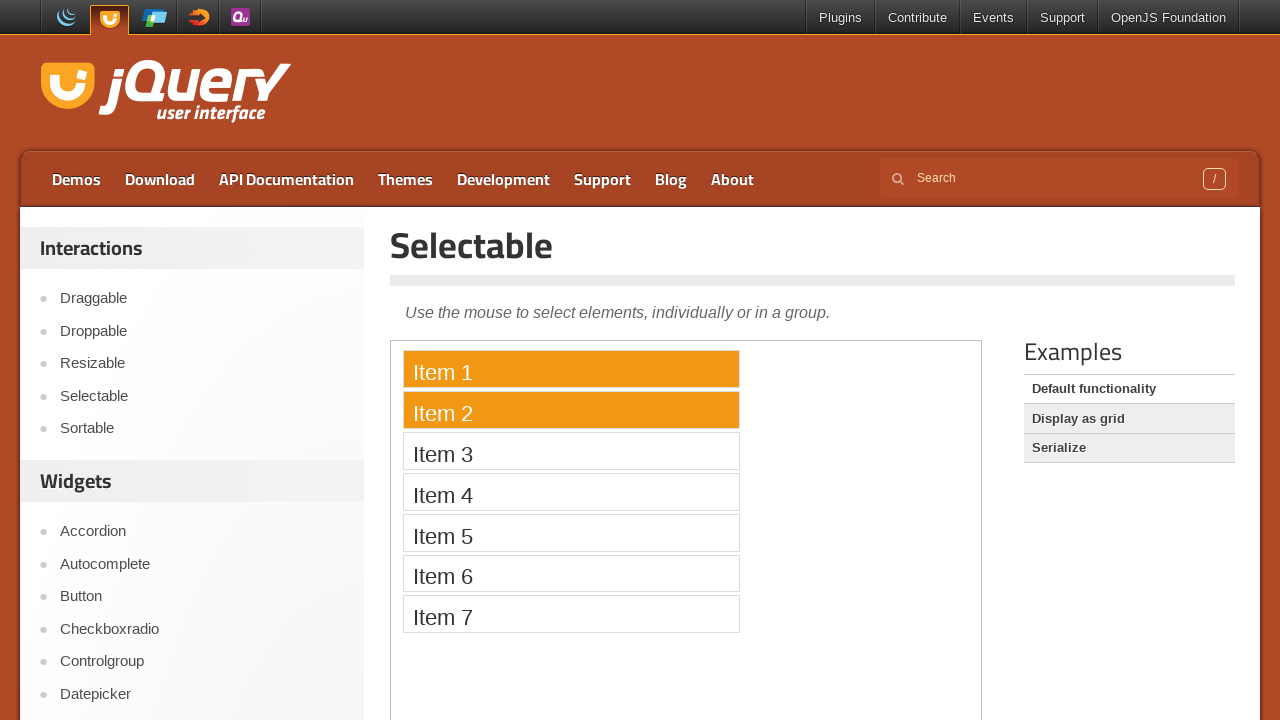

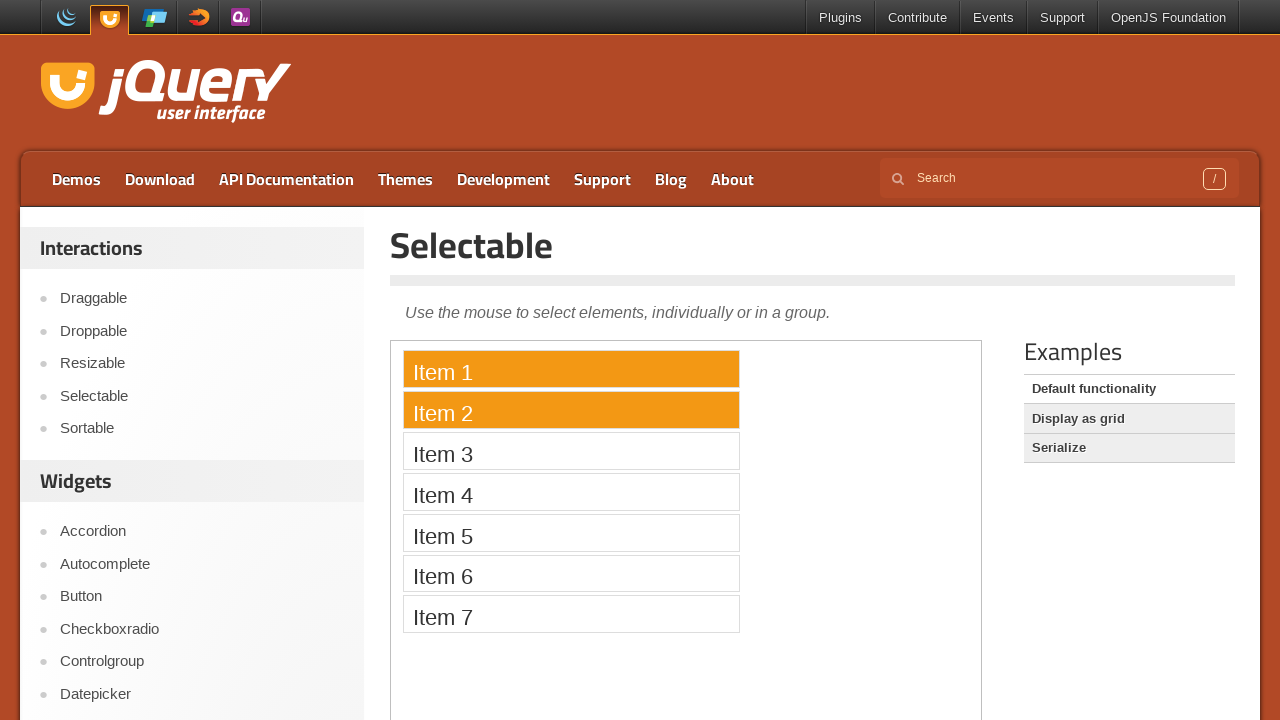